Tests dropdown functionality by selecting an option and verifying the dropdown properties and options

Starting URL: https://egov.danang.gov.vn/reg

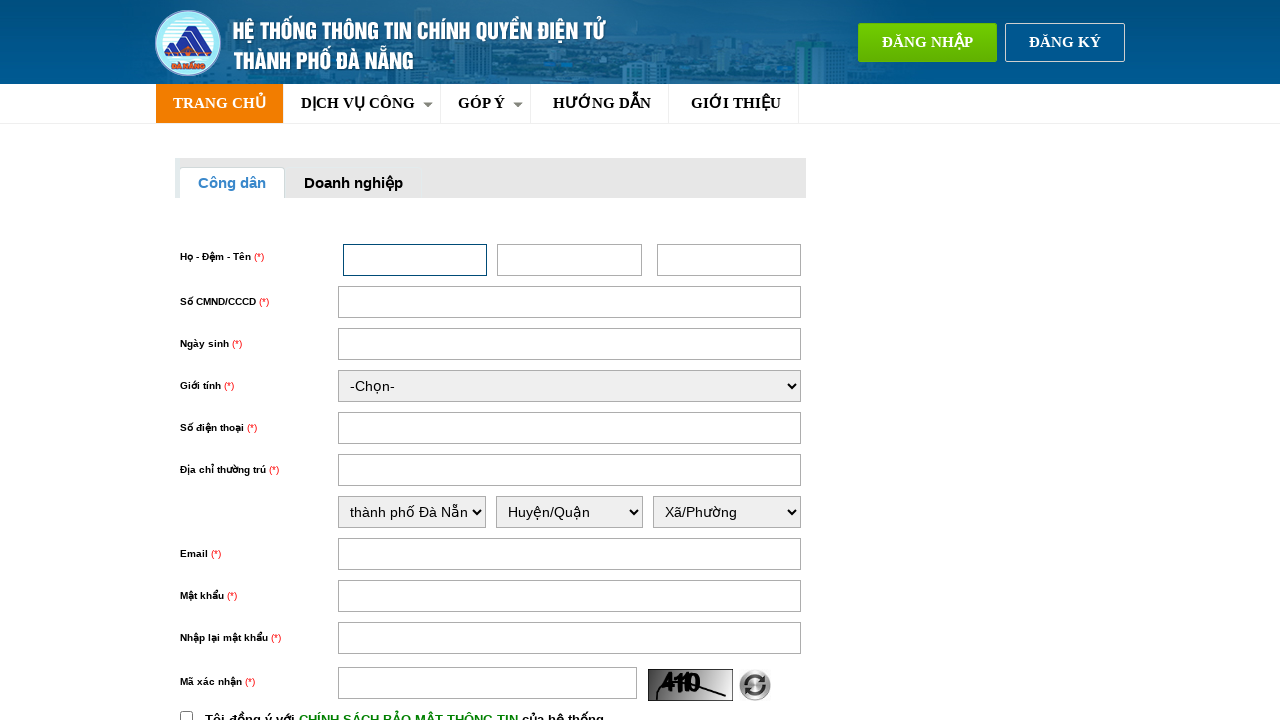

Selected 'Nam' option from gender dropdown (#gioiTinh) on #gioiTinh
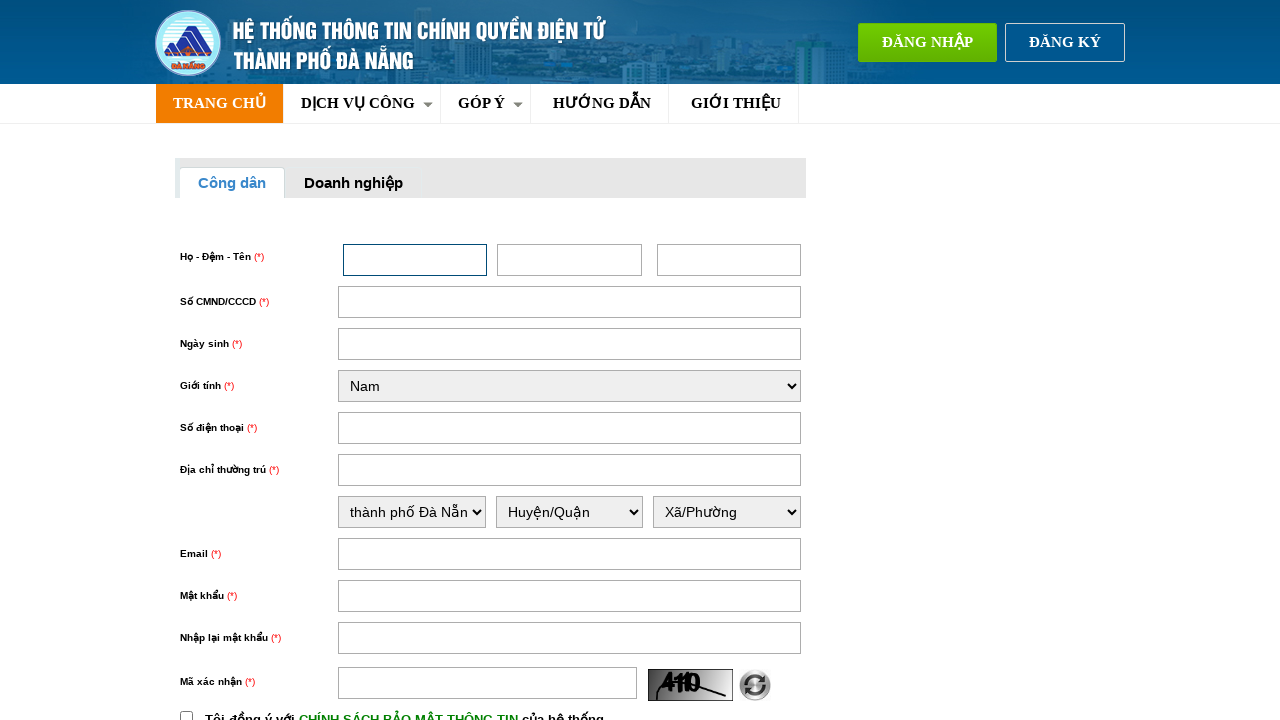

Retrieved all options from dropdown
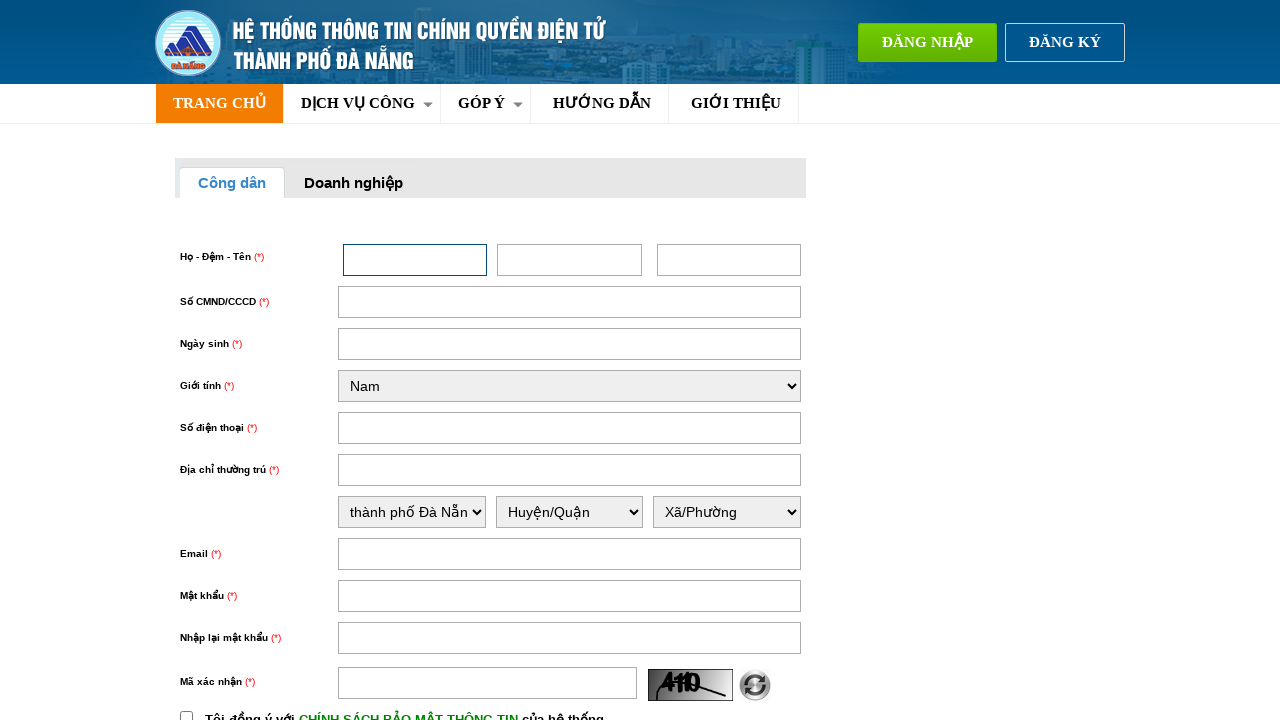

Verified dropdown selected value
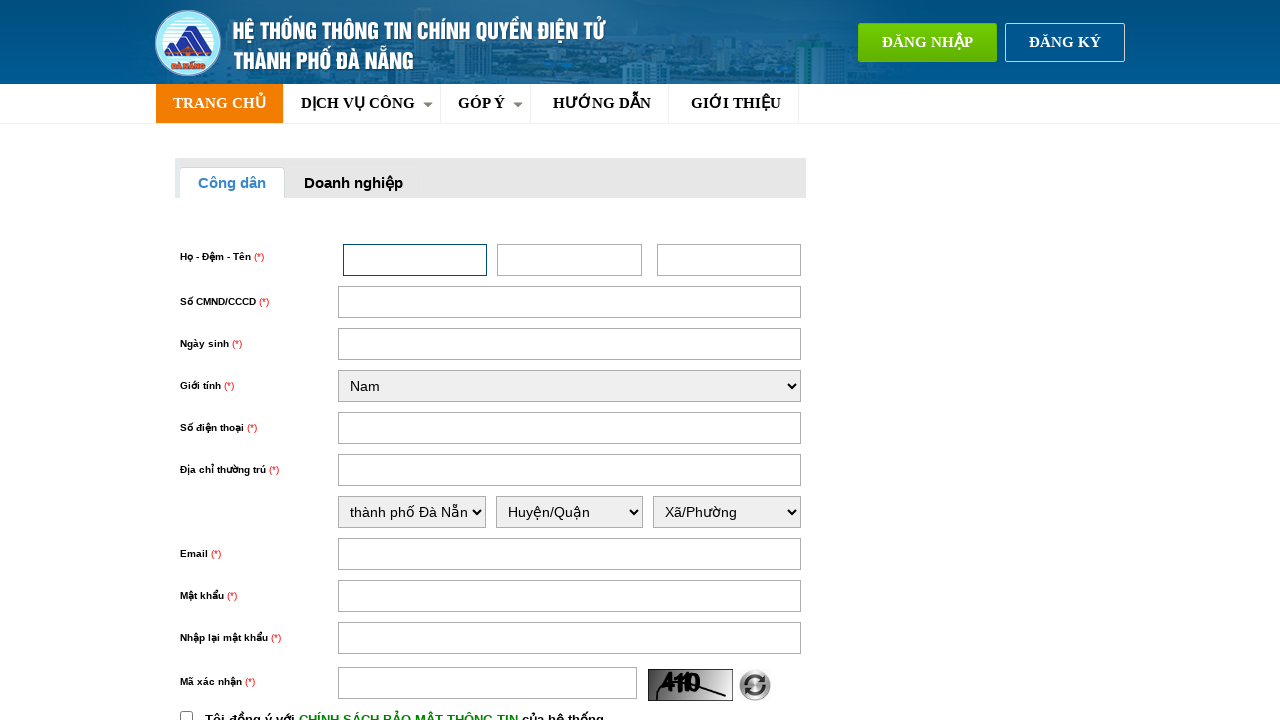

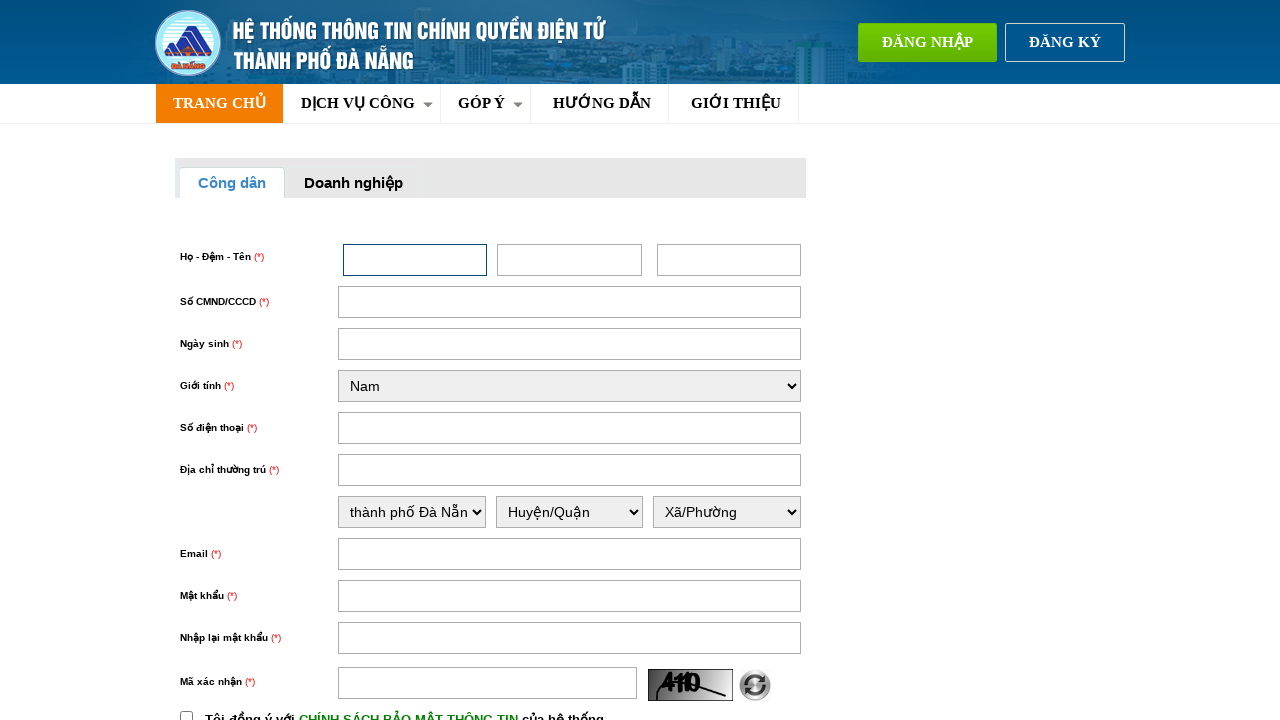